Navigates to Python 2.7.12 download page and clicks on the Windows x86-64 MSI installer download link to verify the link is present and clickable.

Starting URL: https://www.python.org/downloads/release/python-2712/

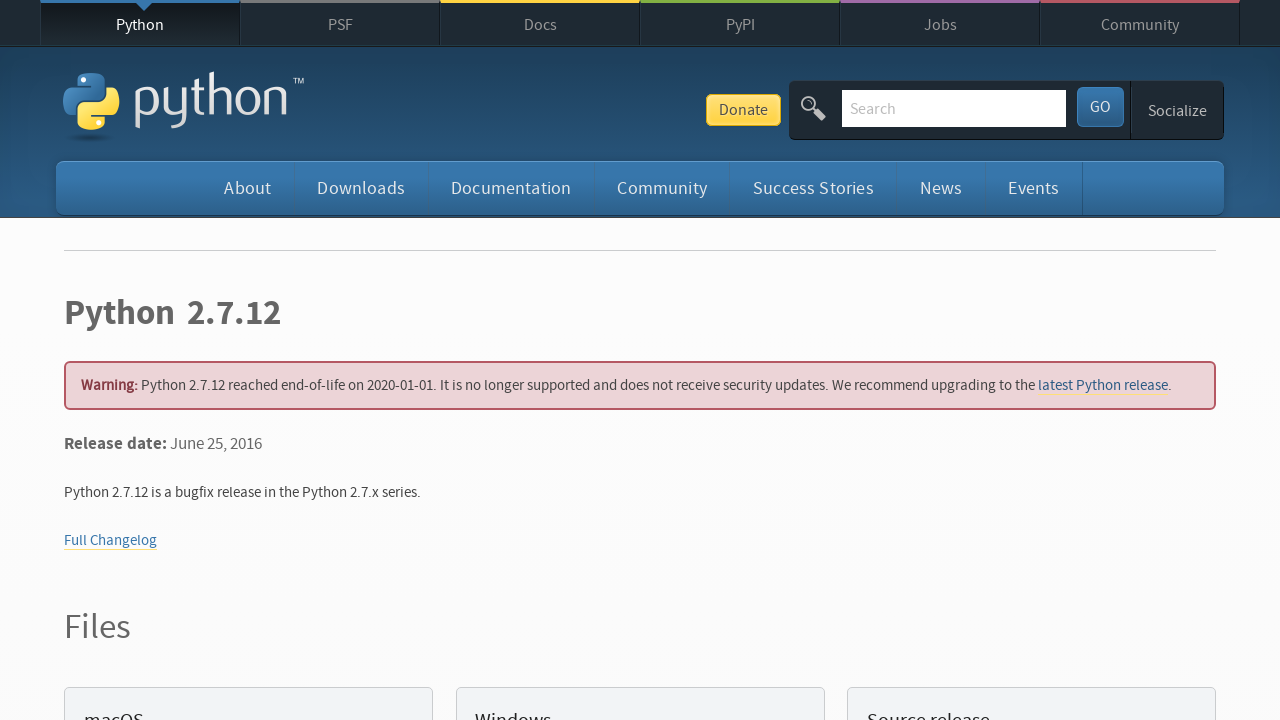

Navigated to Python 2.7.12 release page
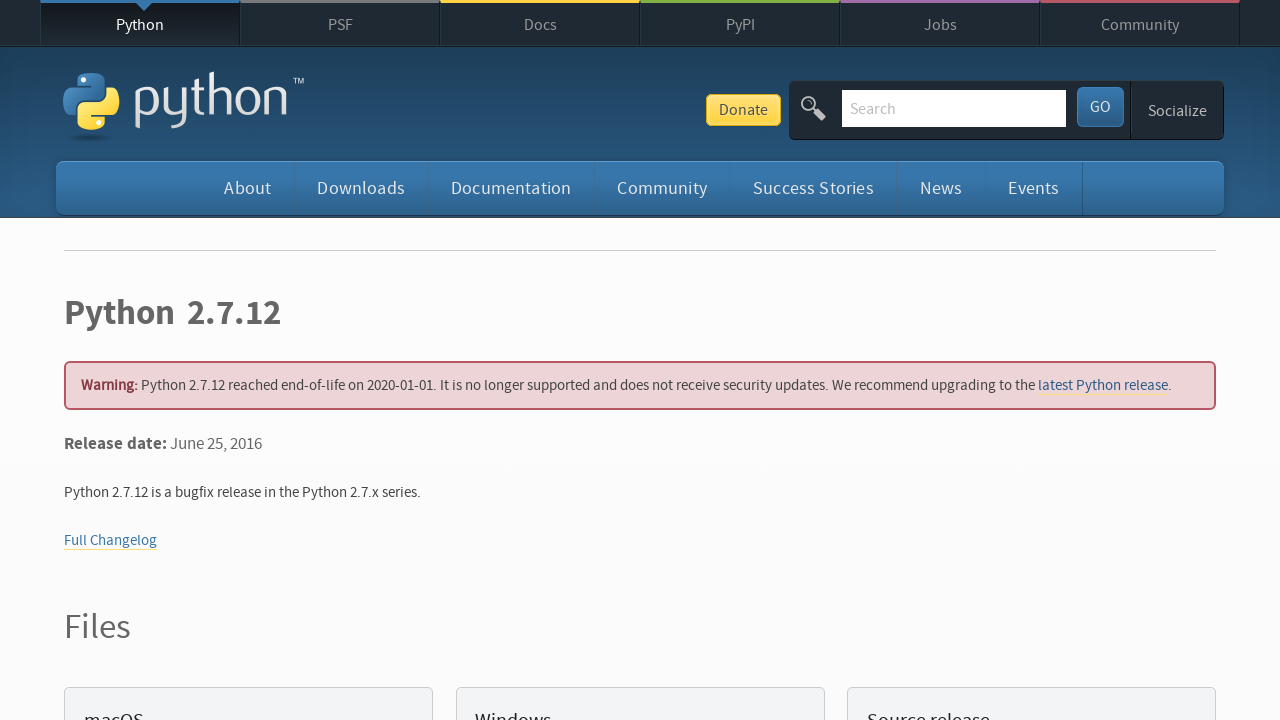

Clicked on Windows x86-64 MSI installer download link at (162, 360) on a:has-text('Windows x86-64 MSI installer')
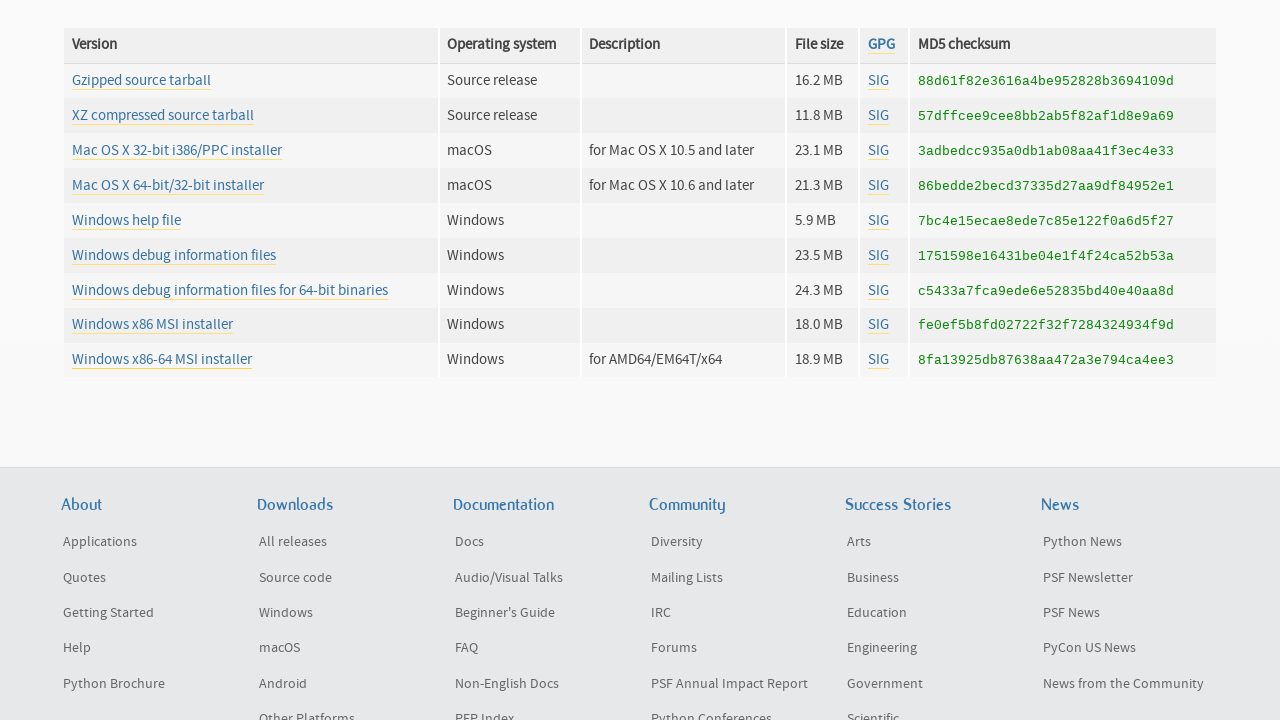

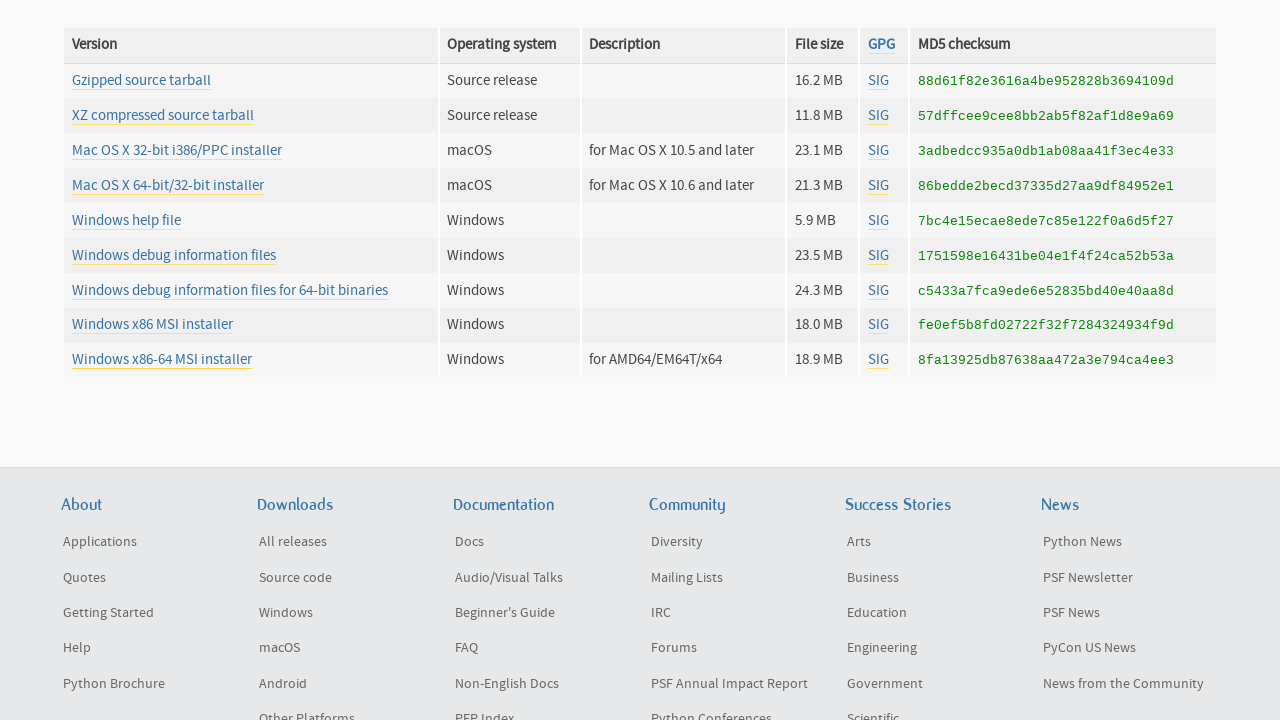